Tests the complete purchase flow by adding Samsung Galaxy S6 to cart, filling order form with customer details, and completing the purchase

Starting URL: https://www.demoblaze.com/index.html

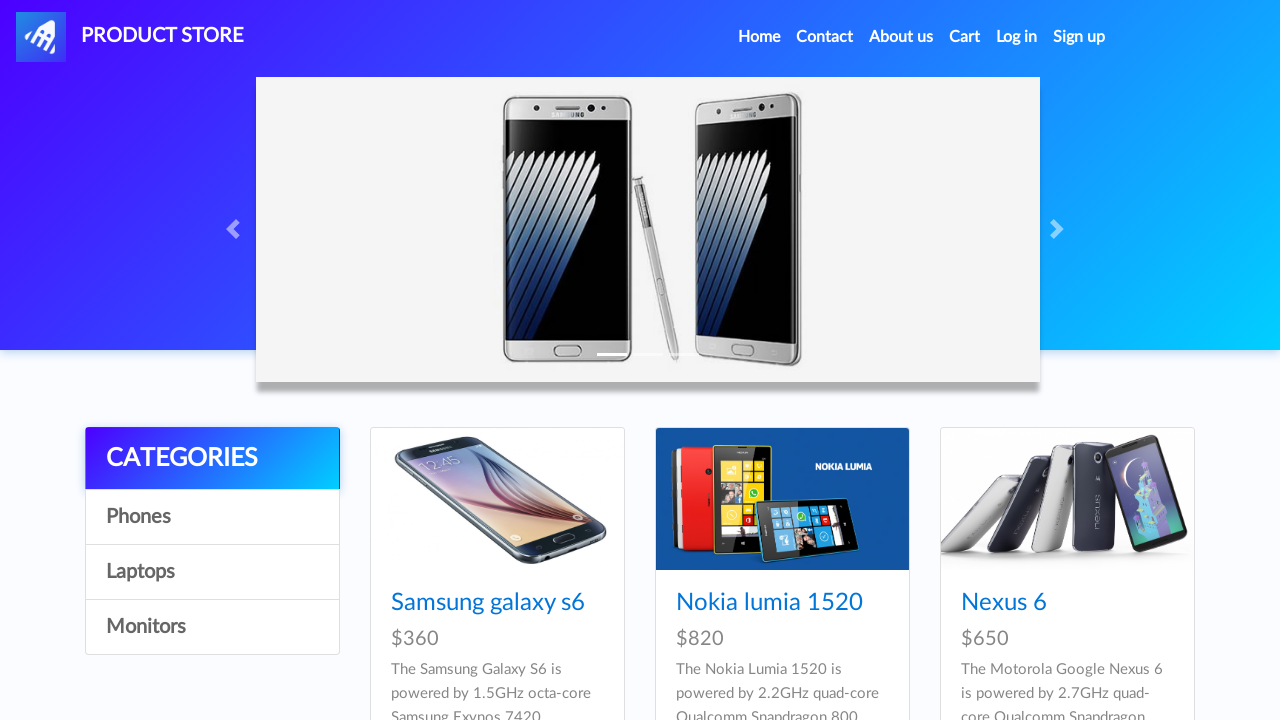

Clicked on Samsung Galaxy S6 product at (488, 603) on xpath=//div[@class='col-lg-4 col-md-6 mb-4']//a[text()='Samsung galaxy s6']
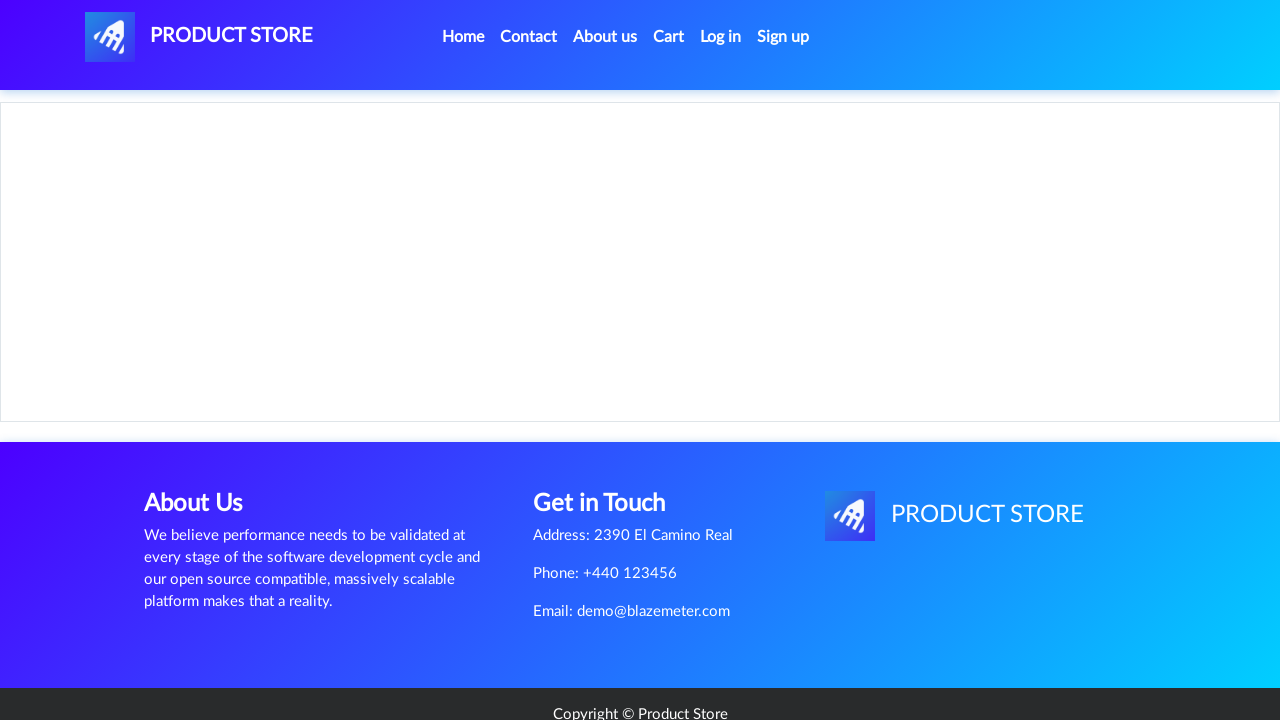

Waited for product page to load
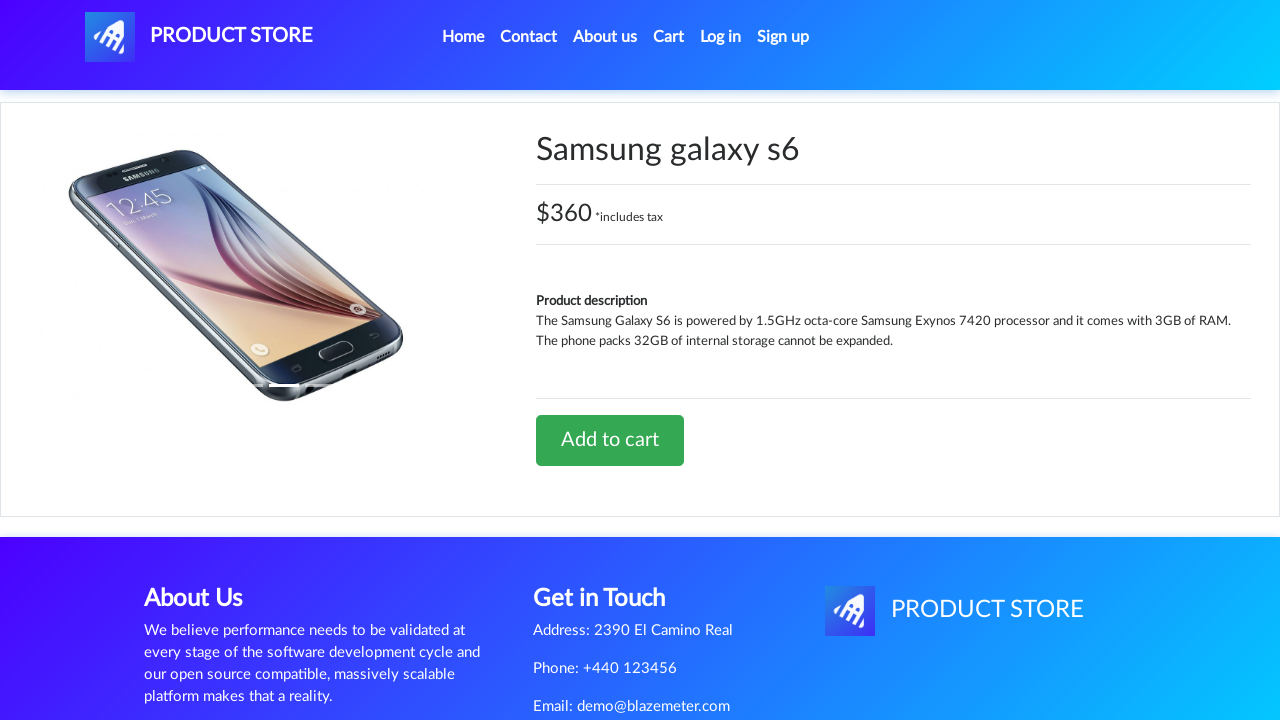

Clicked Add to Cart button at (610, 440) on xpath=//a[@class='btn btn-success btn-lg']
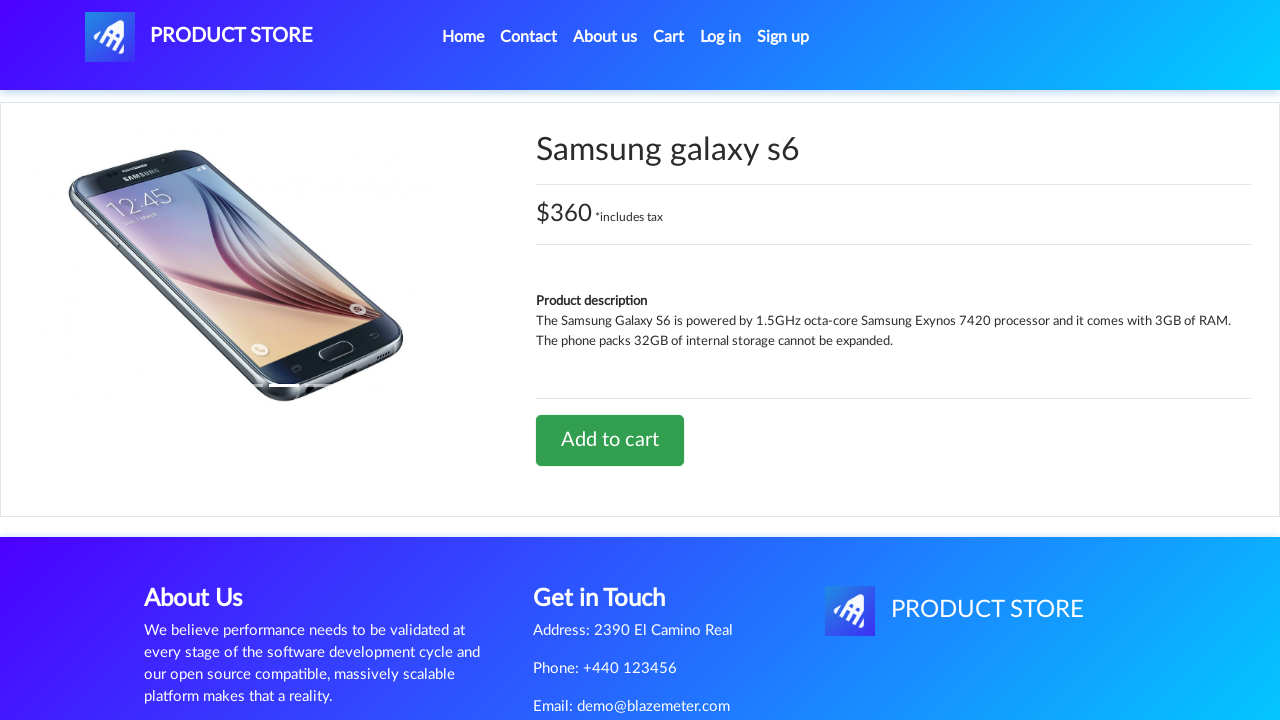

Accepted alert dialog confirming item added to cart
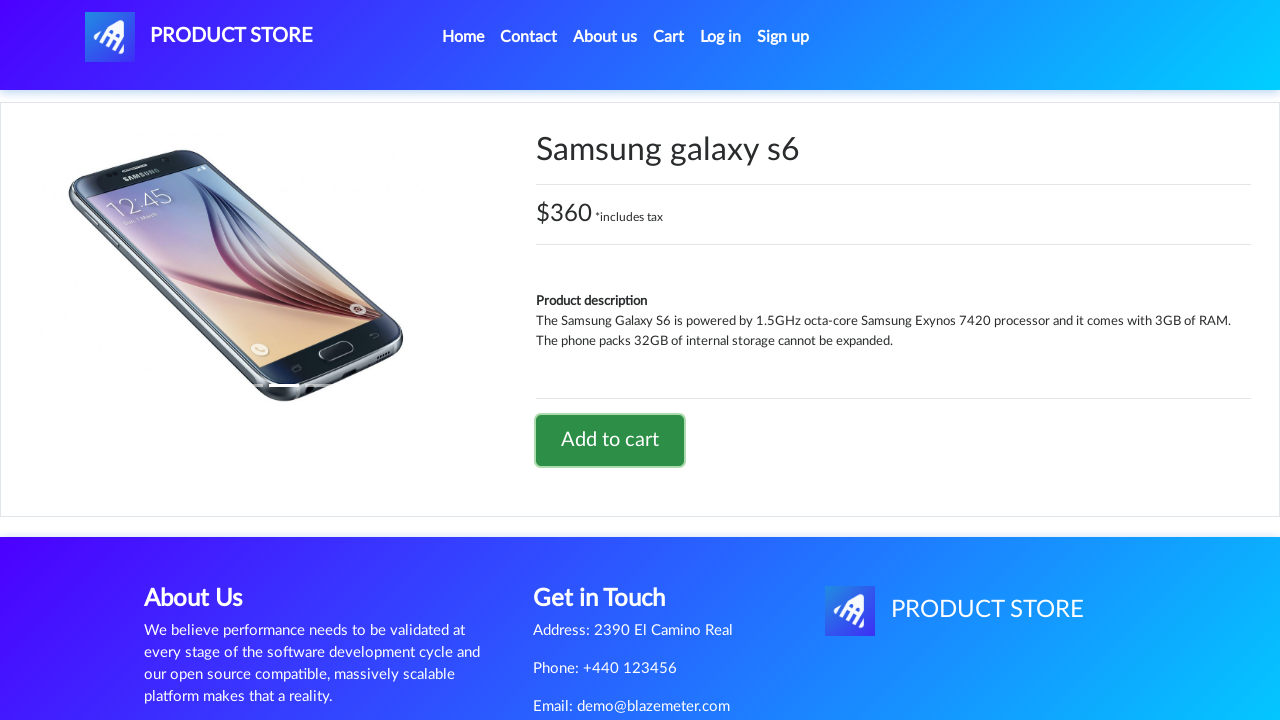

Navigated to Cart page at (669, 37) on xpath=//li[@class='nav-item']//a[text()='Cart']
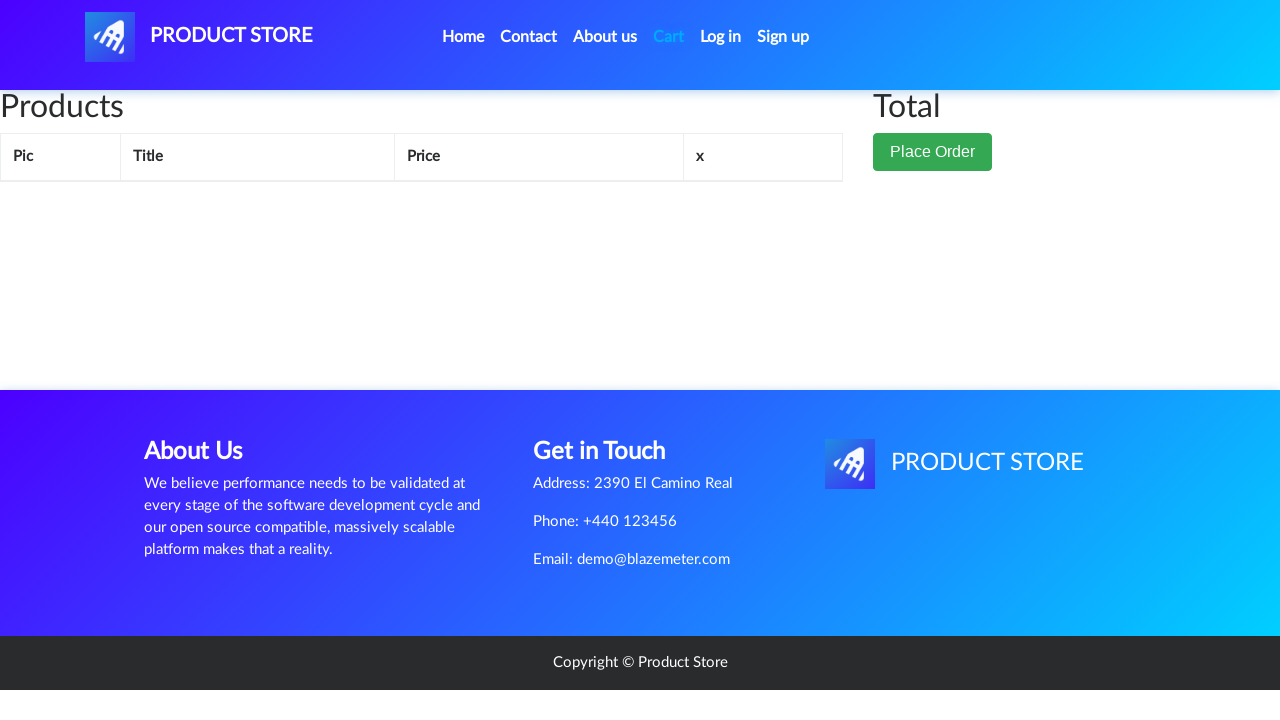

Clicked Place Order button at (933, 152) on xpath=//button[@class='btn btn-success']
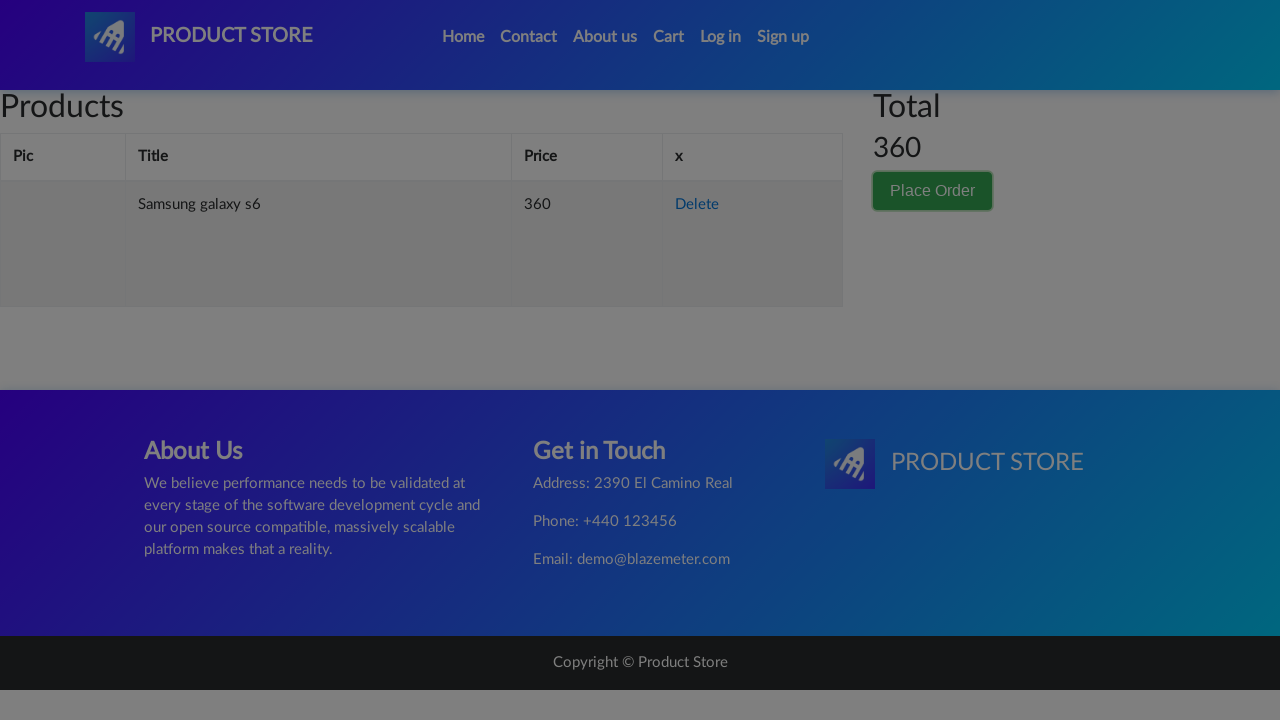

Waited for order form to load
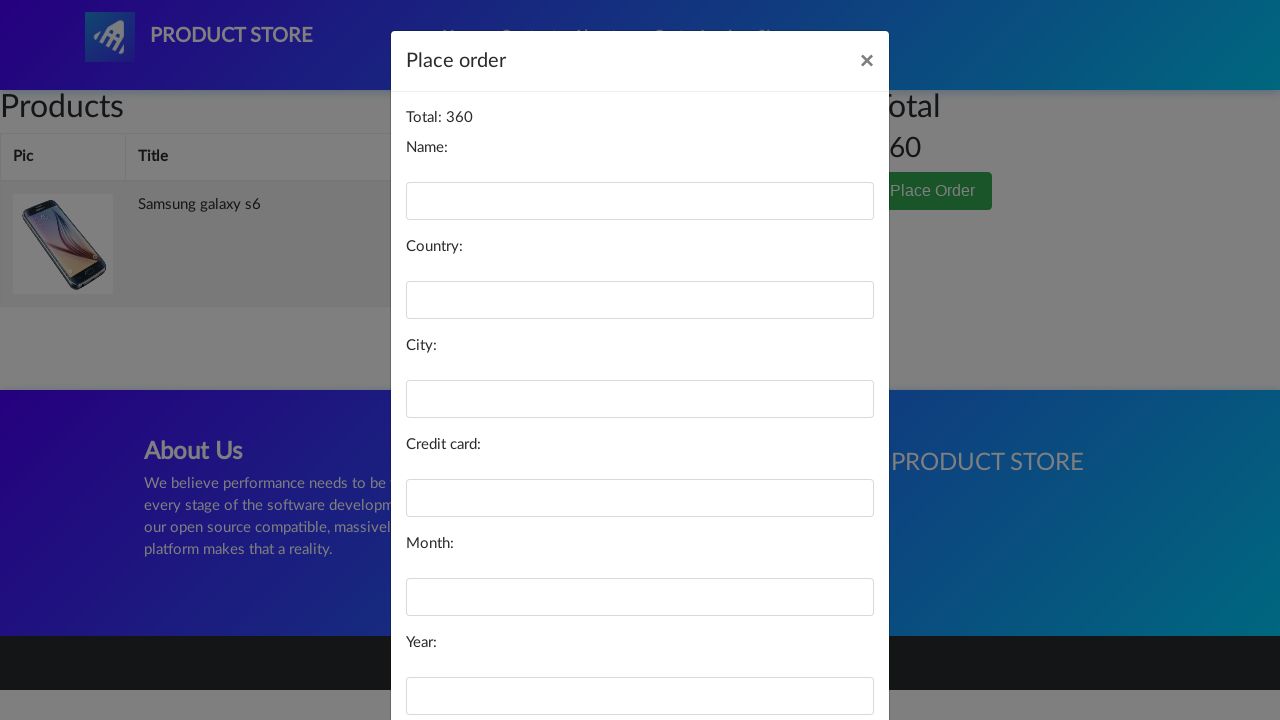

Filled customer name field with 'VuLuong' on //input[@id='name']
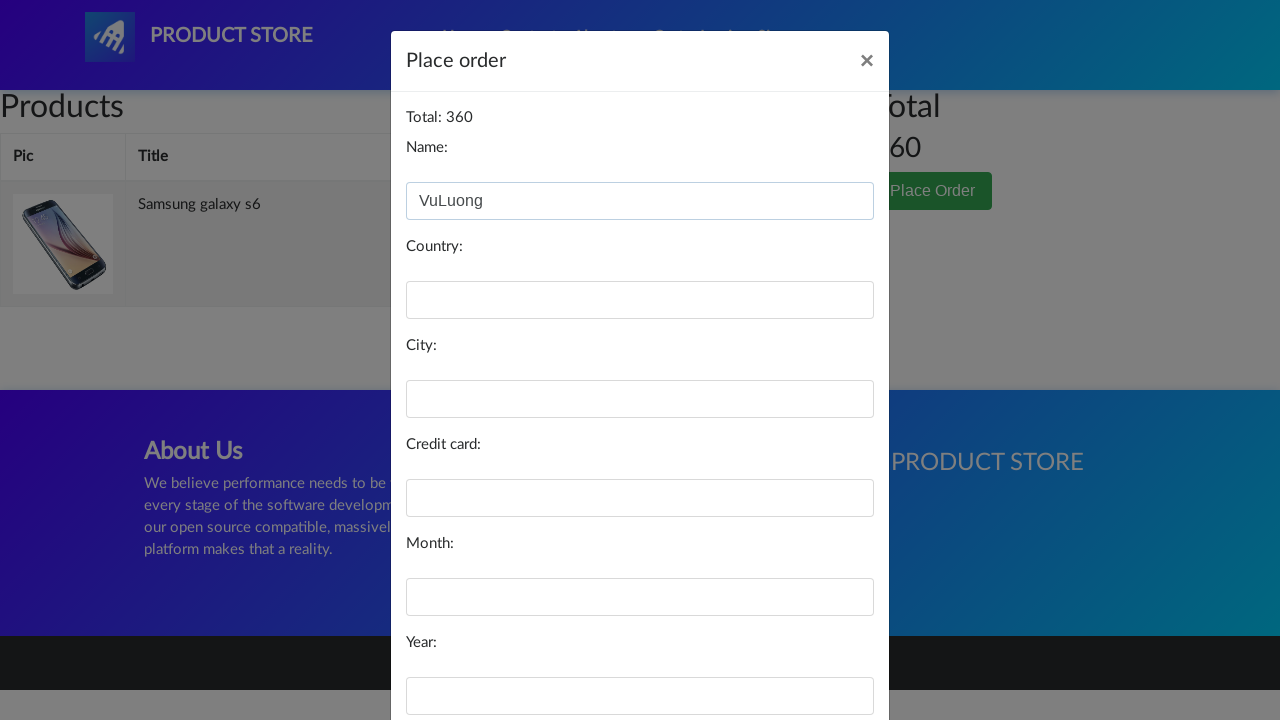

Filled country field with 'VN' on //input[@id='country']
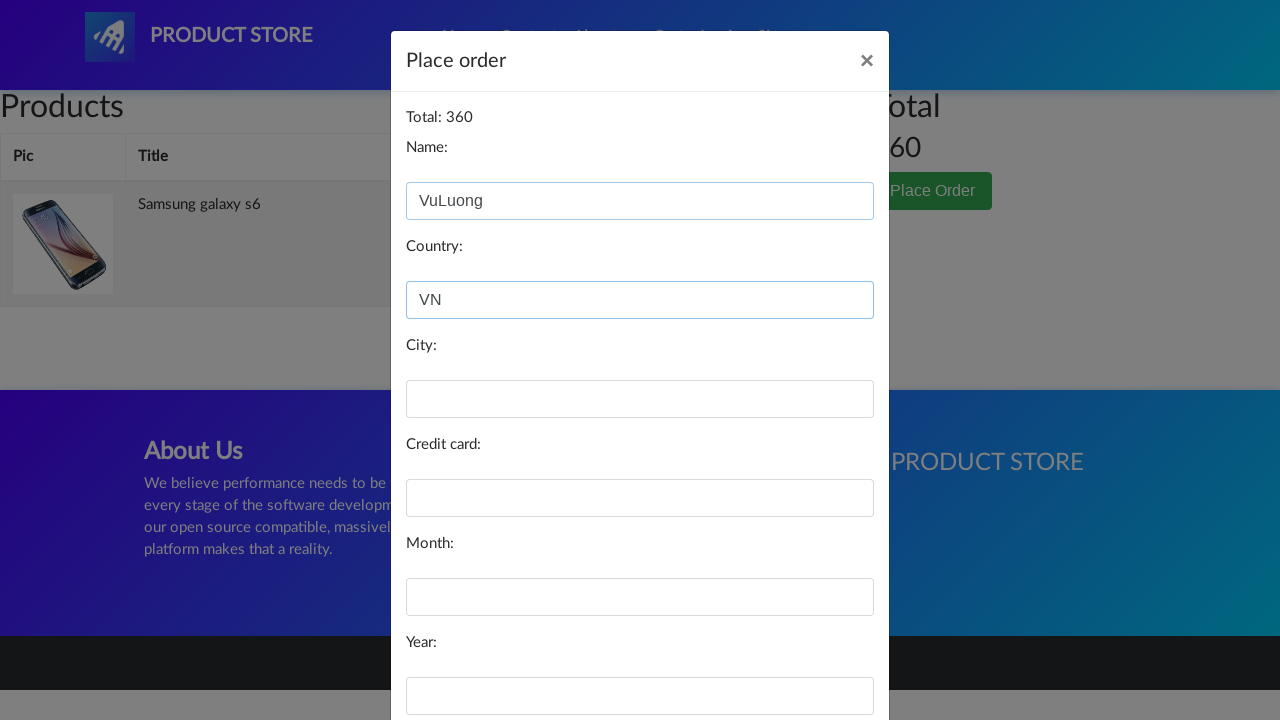

Filled city field with 'HCM' on //input[@id='city']
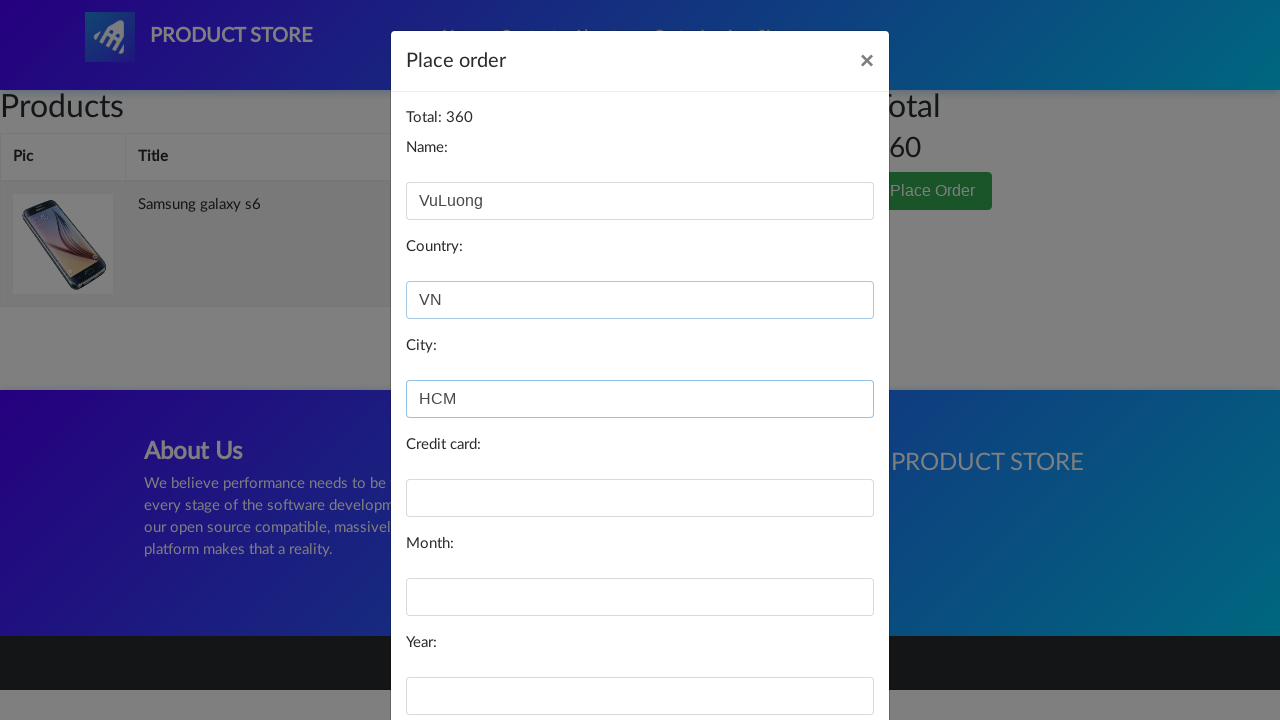

Filled card number field with '123321123' on //input[@id='card']
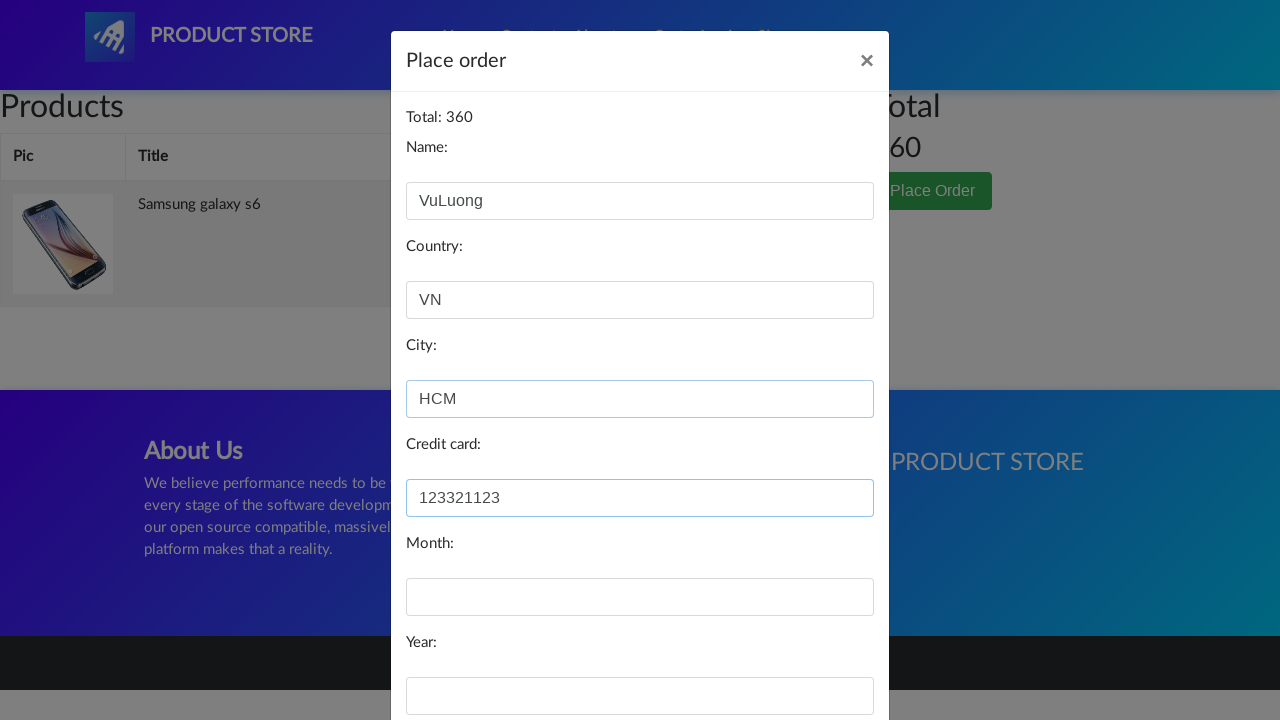

Filled month field with '12/24' on //input[@id='month']
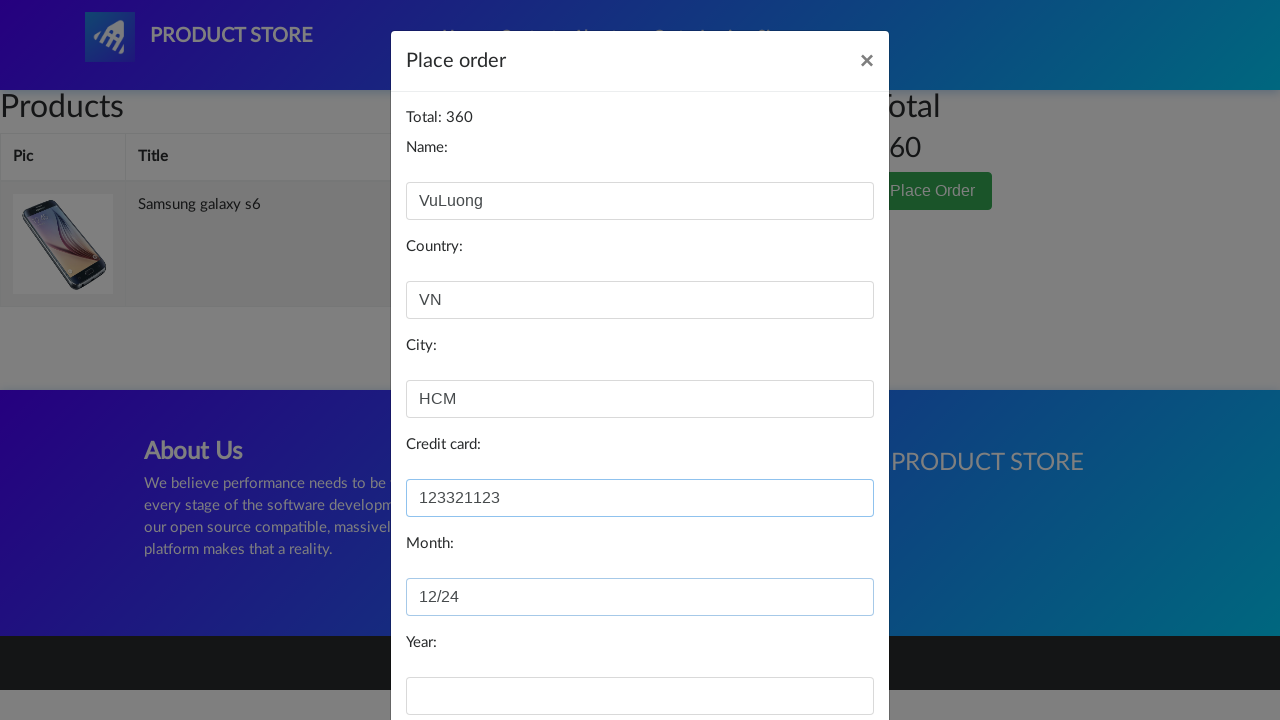

Filled year field with '2024' on //input[@id='year']
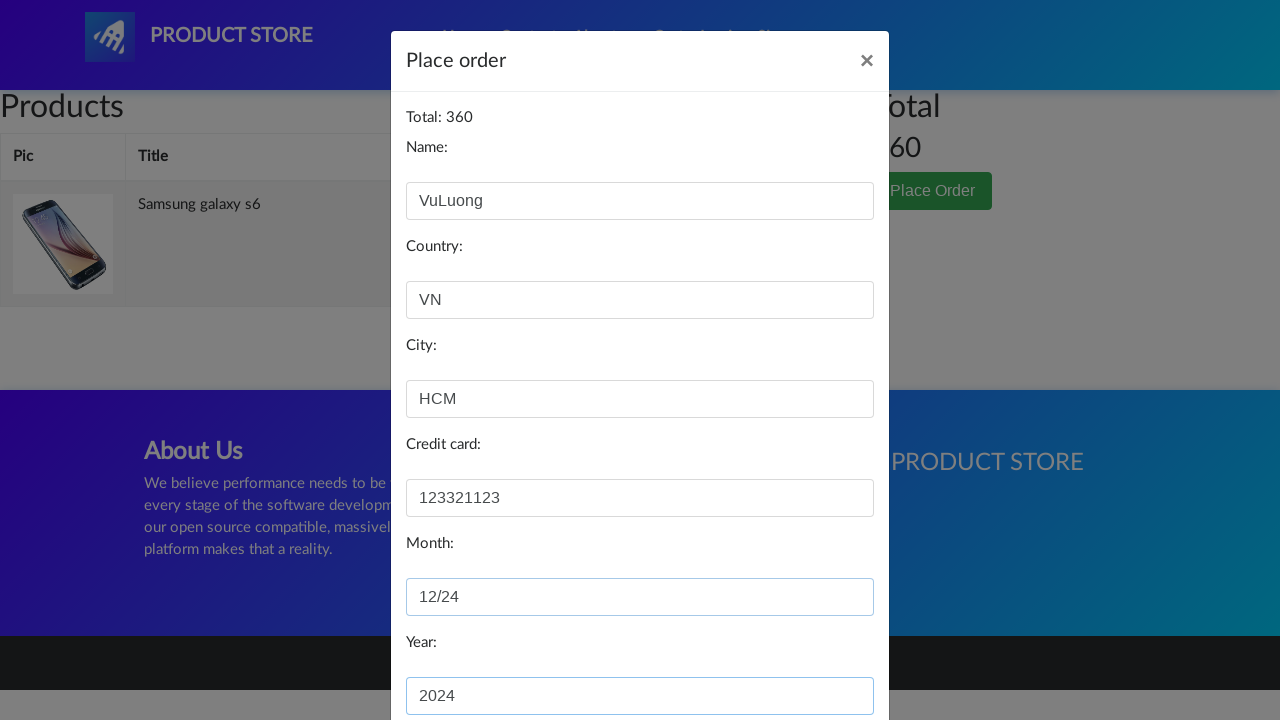

Clicked Purchase button to complete order at (823, 655) on xpath=//button[@onclick='purchaseOrder()']
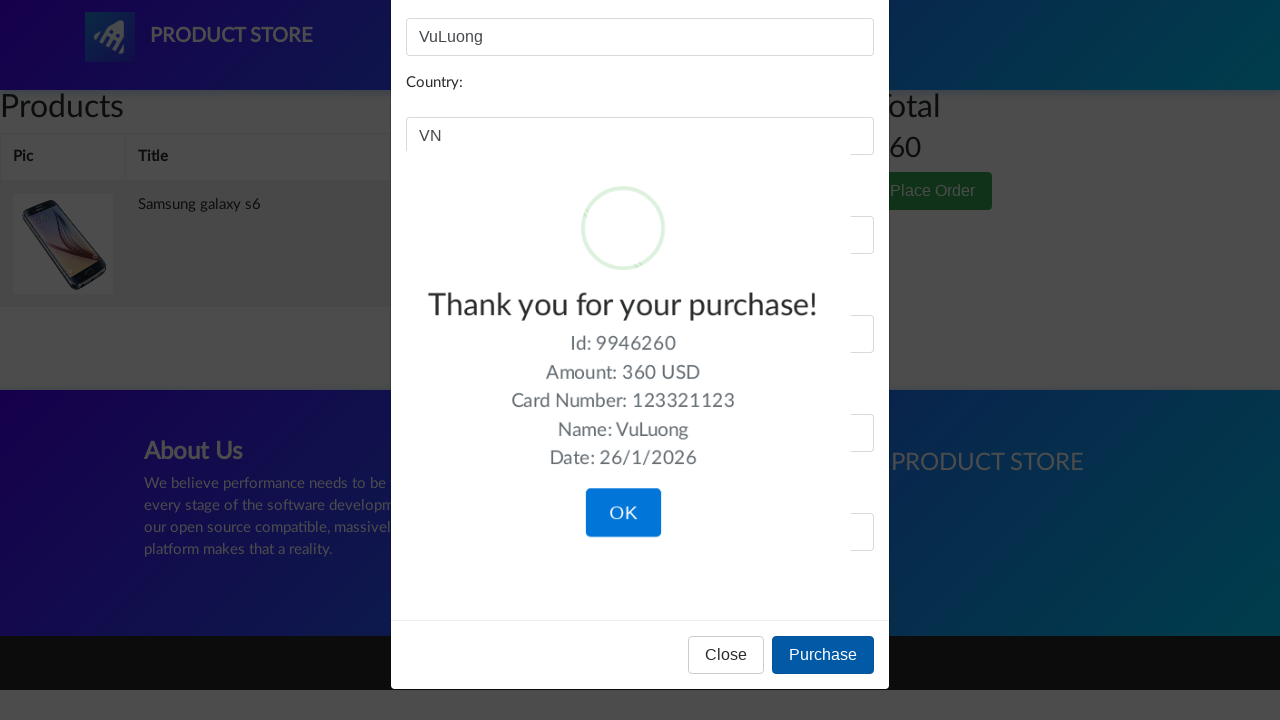

Verified success message 'Thank you for your purchase!' appeared
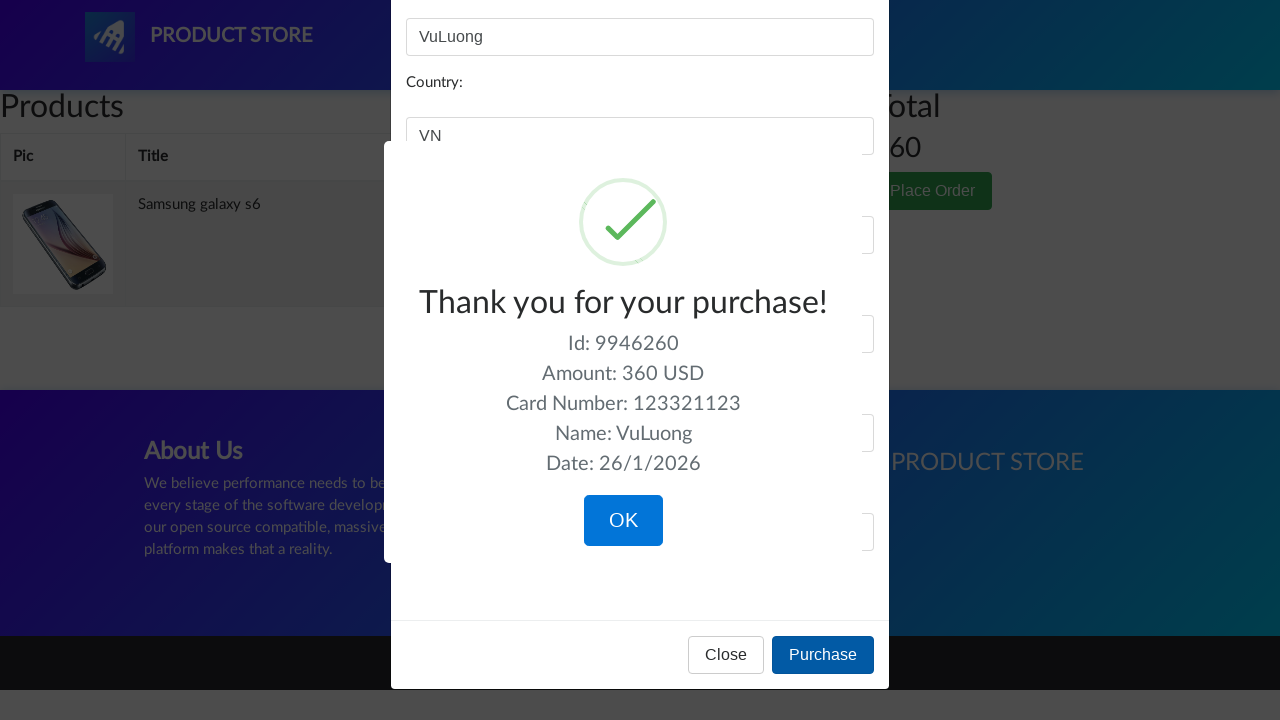

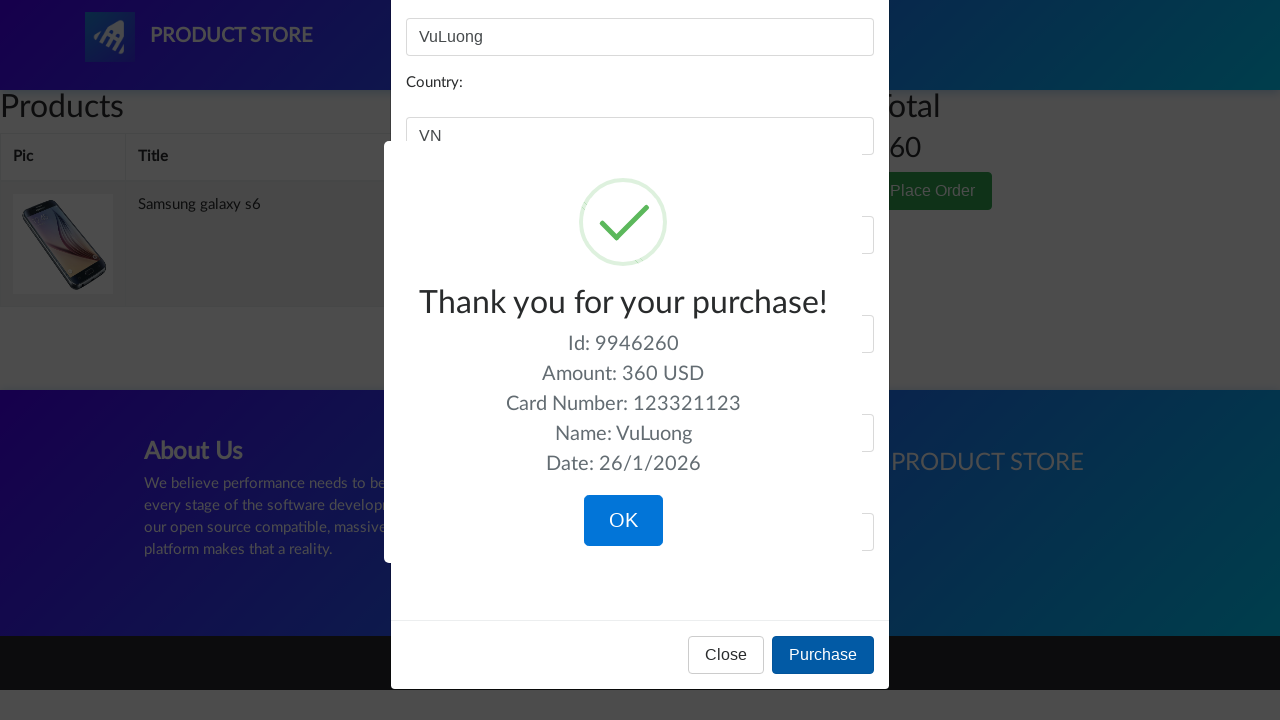